Tests a registration form by filling in first name, last name, and email fields, then submitting the form and verifying the success message is displayed.

Starting URL: http://suninjuly.github.io/registration1.html

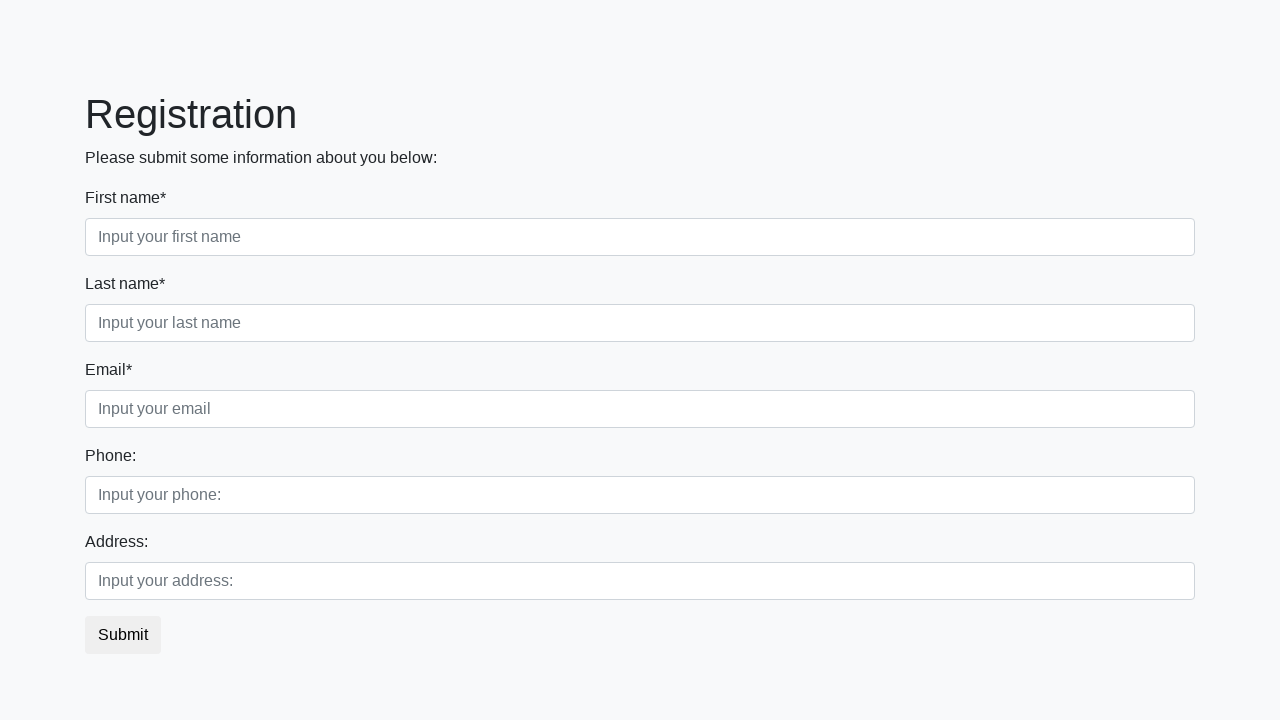

Filled first name field with 'John' on input[placeholder="Input your first name"]
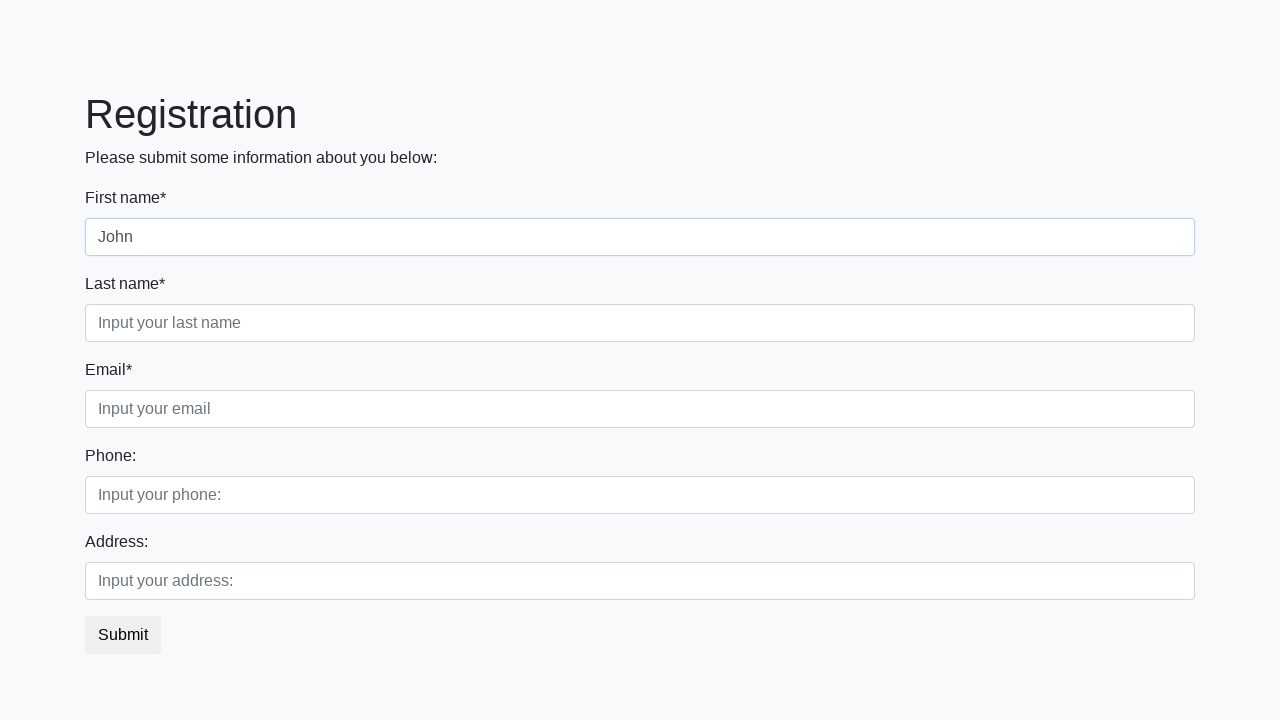

Filled last name field with 'Smith' on input[placeholder="Input your last name"]
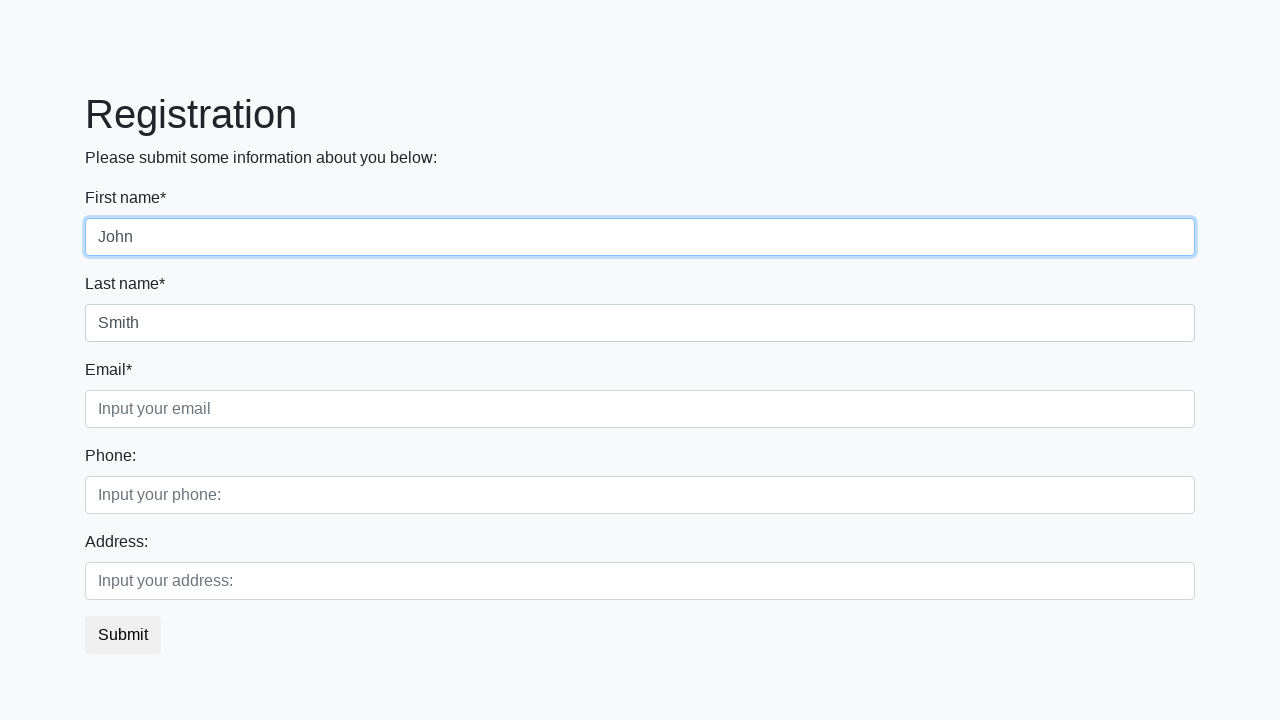

Filled email field with 'john.smith@example.com' on input[placeholder="Input your email"]
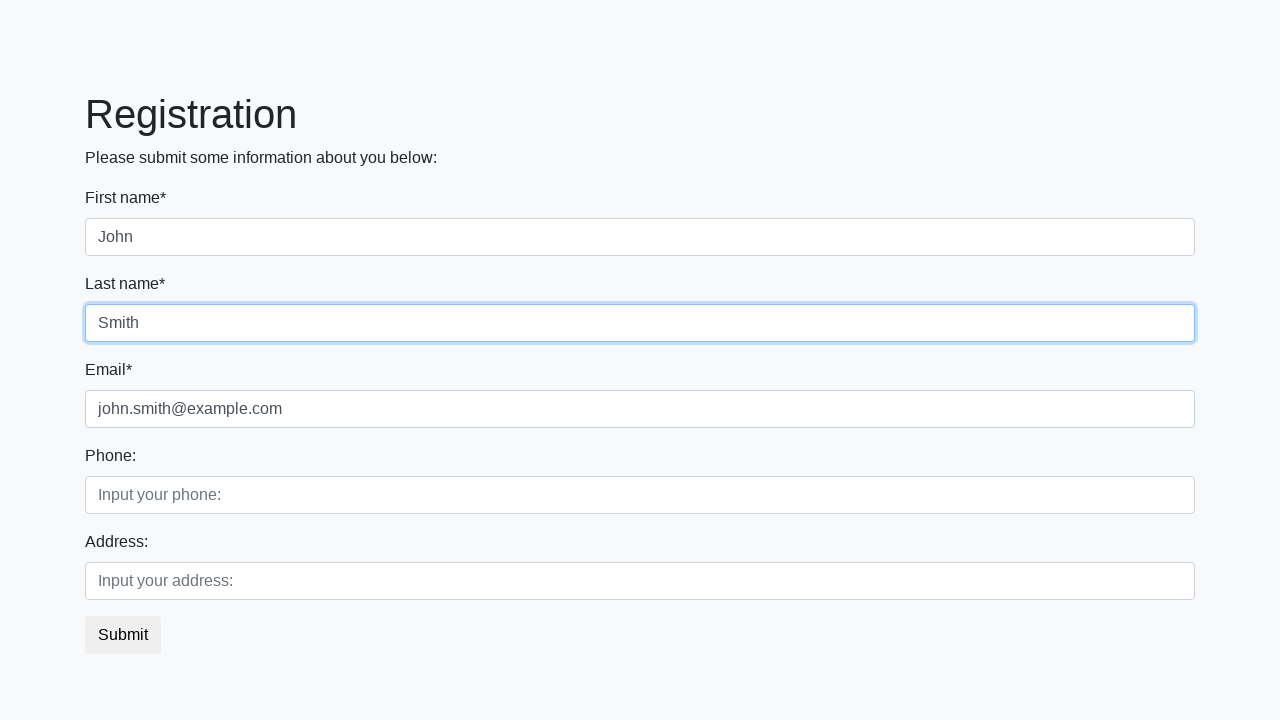

Clicked submit button to register at (123, 635) on button.btn
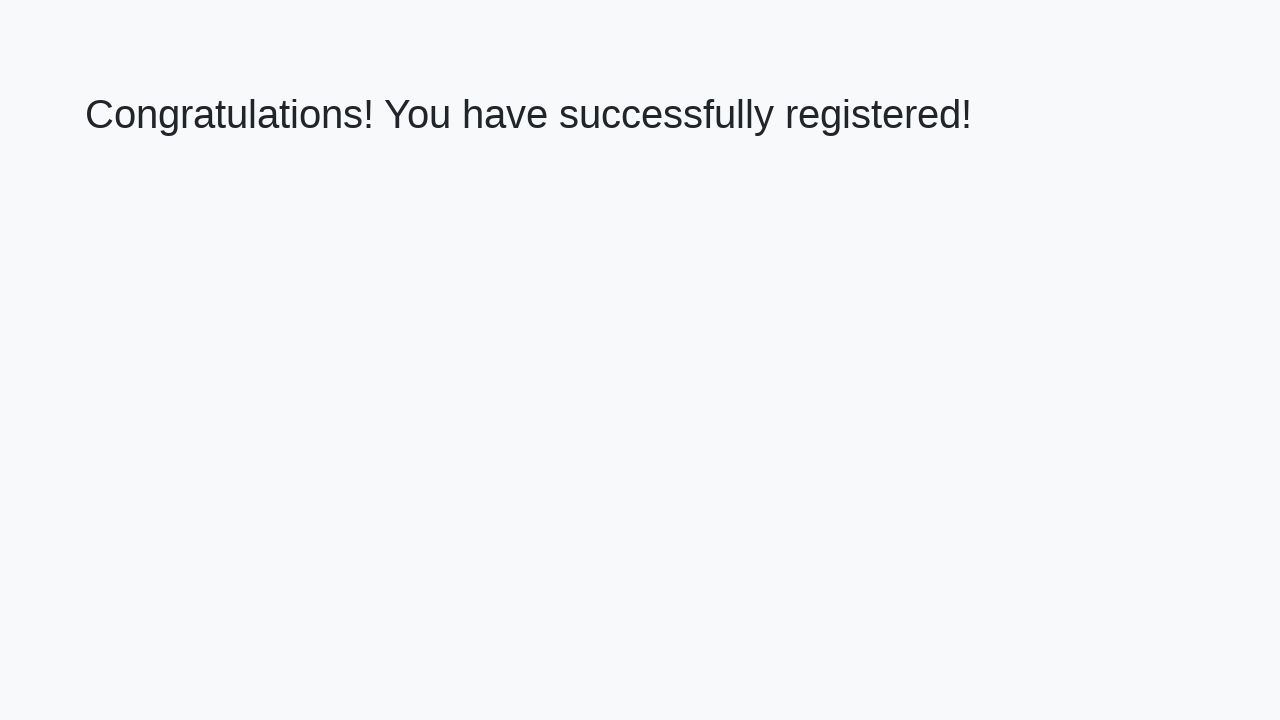

Success message heading appeared
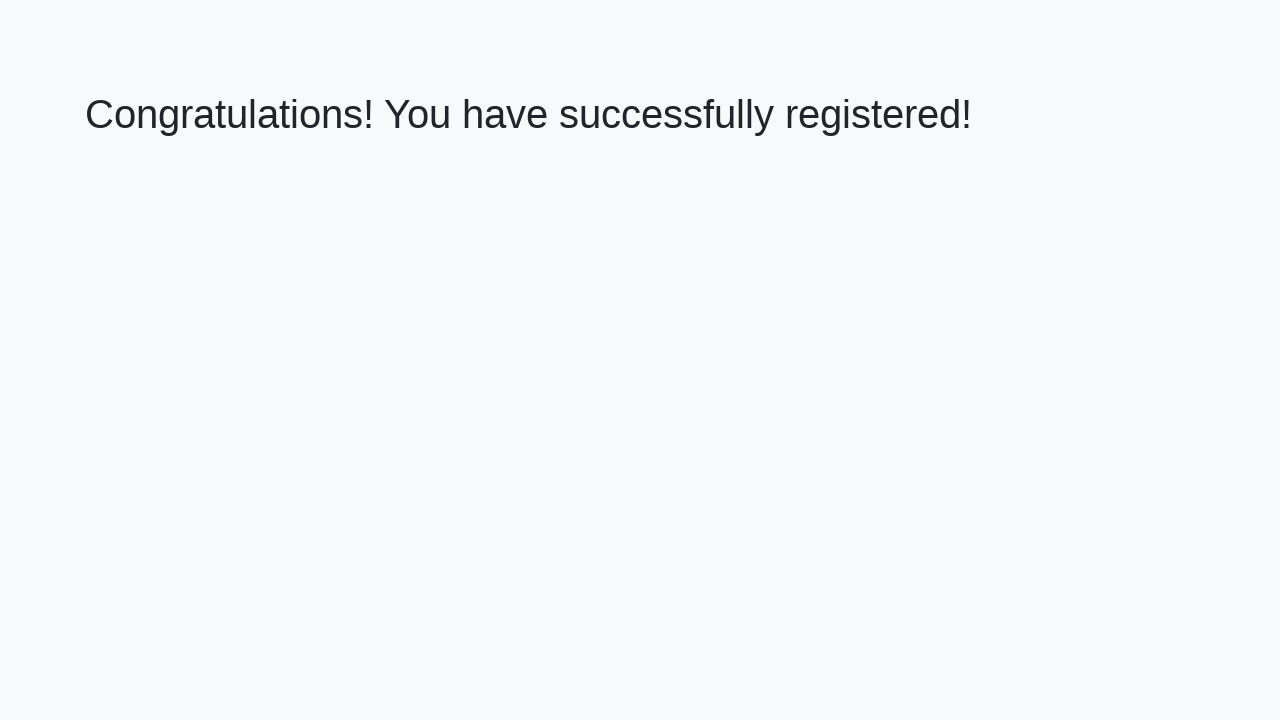

Retrieved success message text
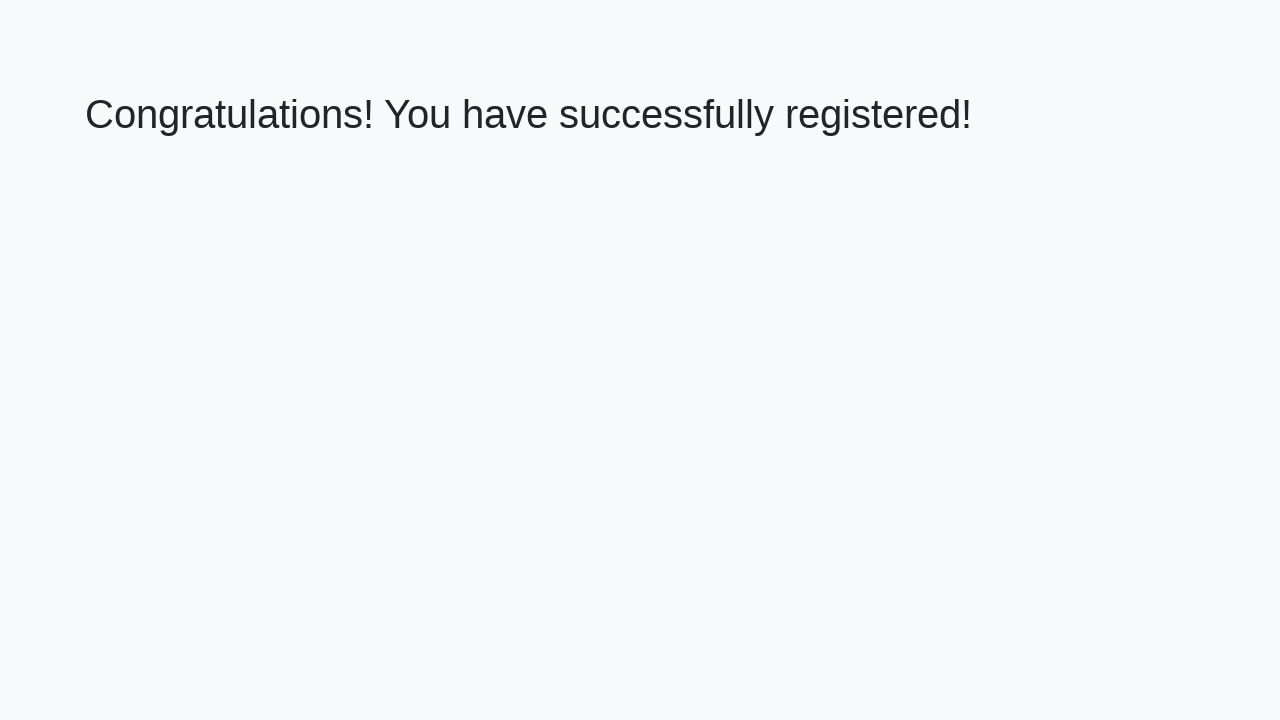

Verified success message matches expected text
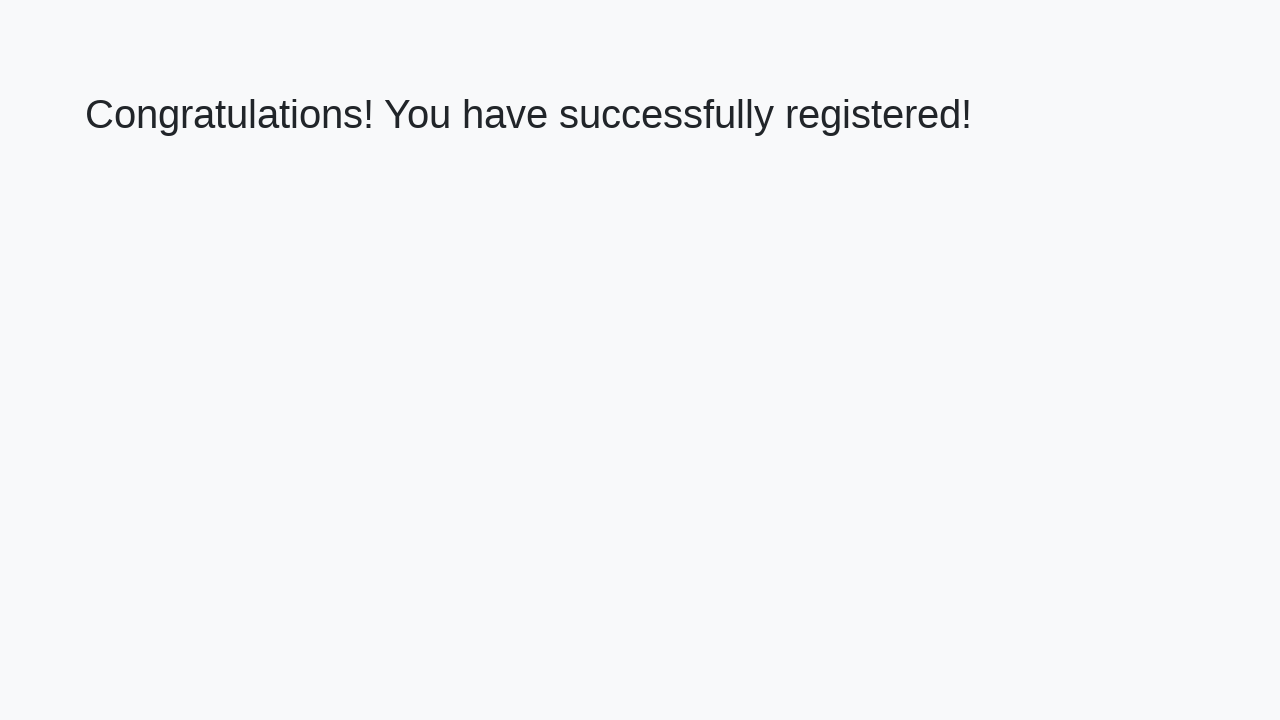

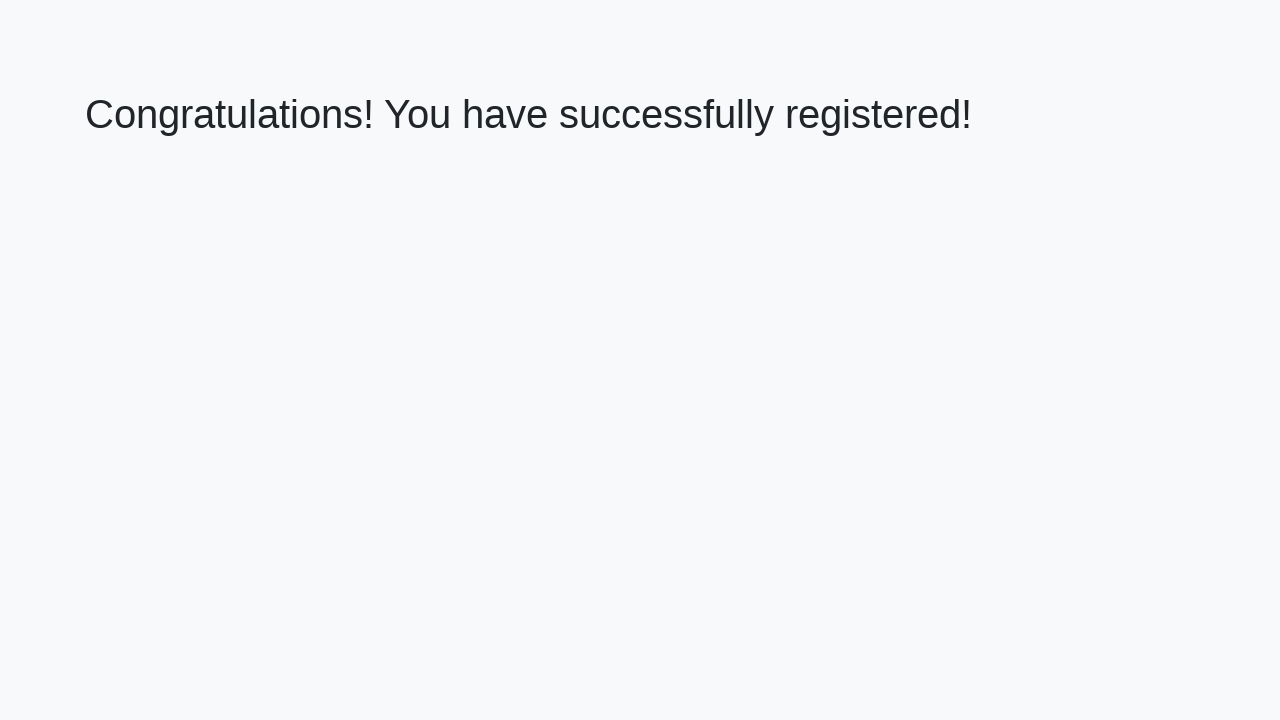